Tests copy-paste functionality on a registration form by entering text in the first name field, copying it, and pasting it into the next field

Starting URL: https://www.freshersworld.com/user/register?src=homeheader

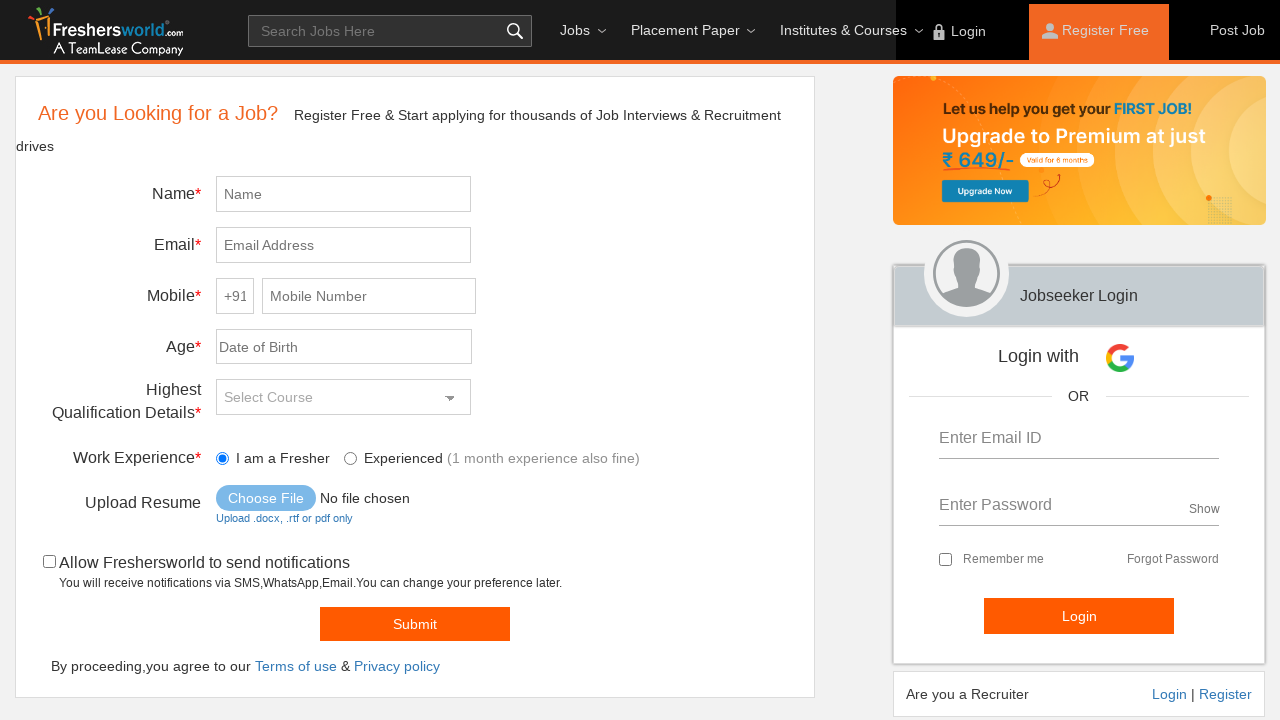

Located the first name input field
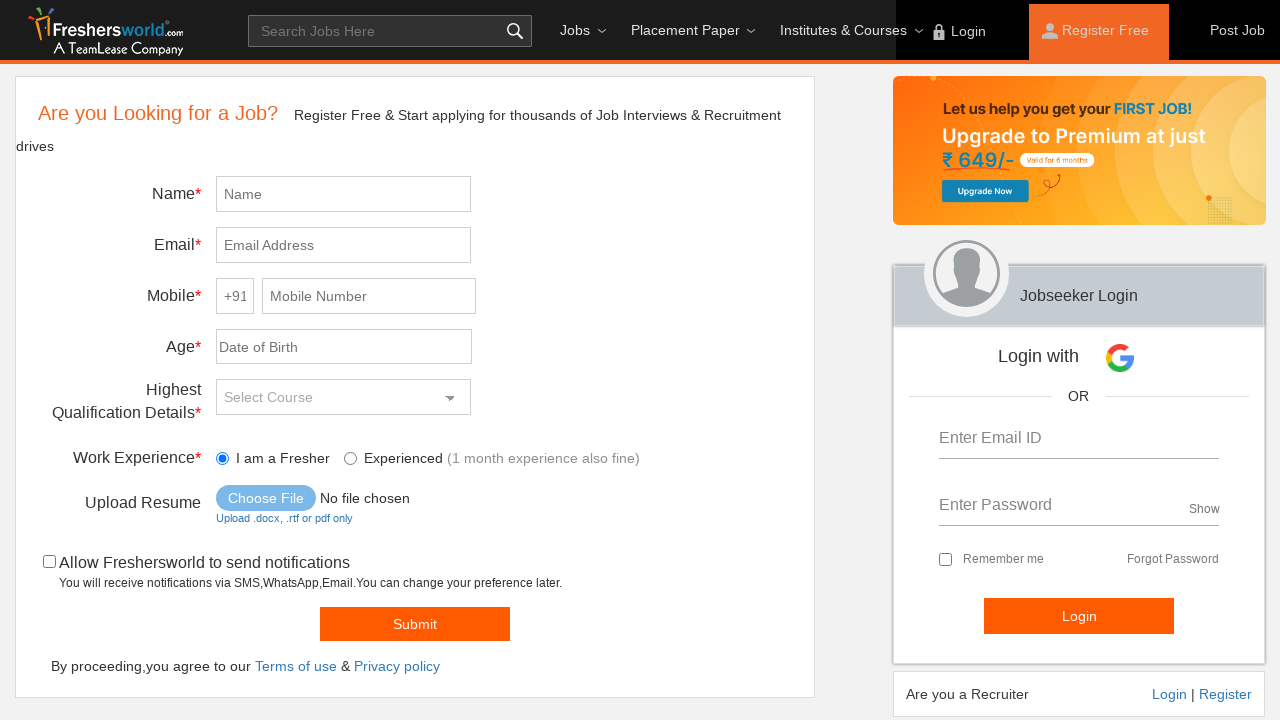

Filled first name field with 'FirstNamebyAction' on #firstname
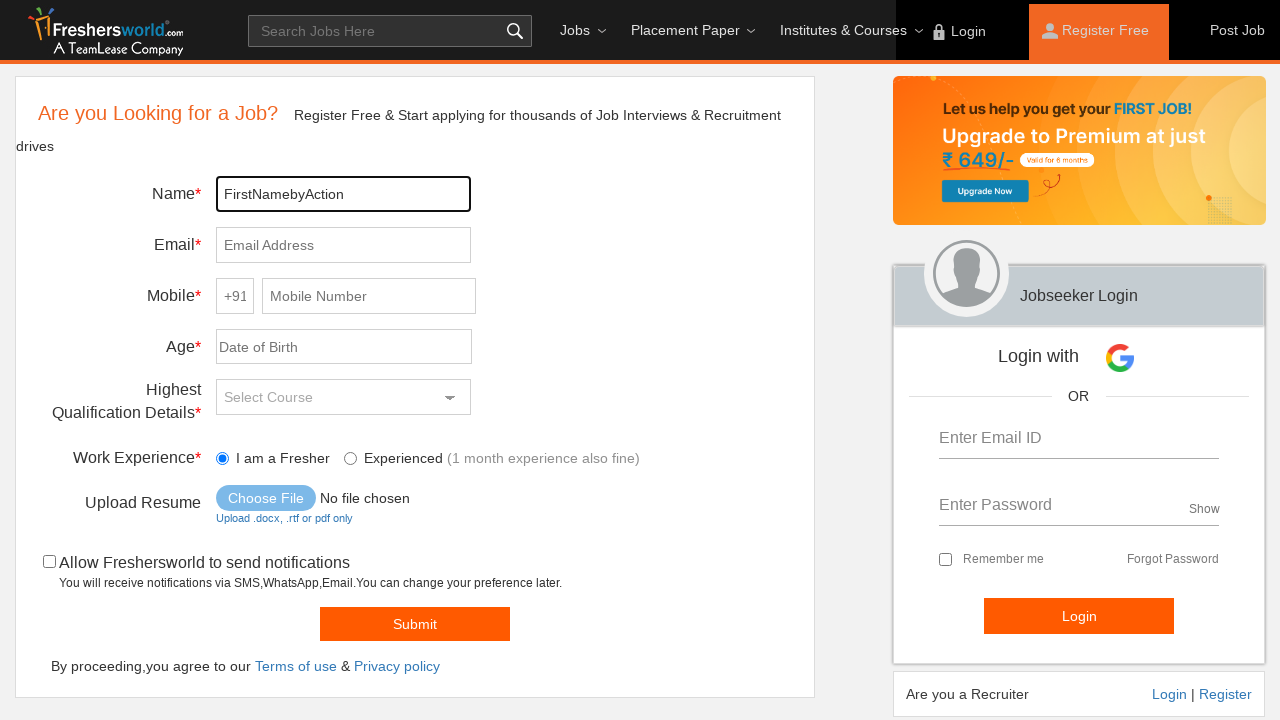

Selected all text in first name field using Ctrl+A on #firstname
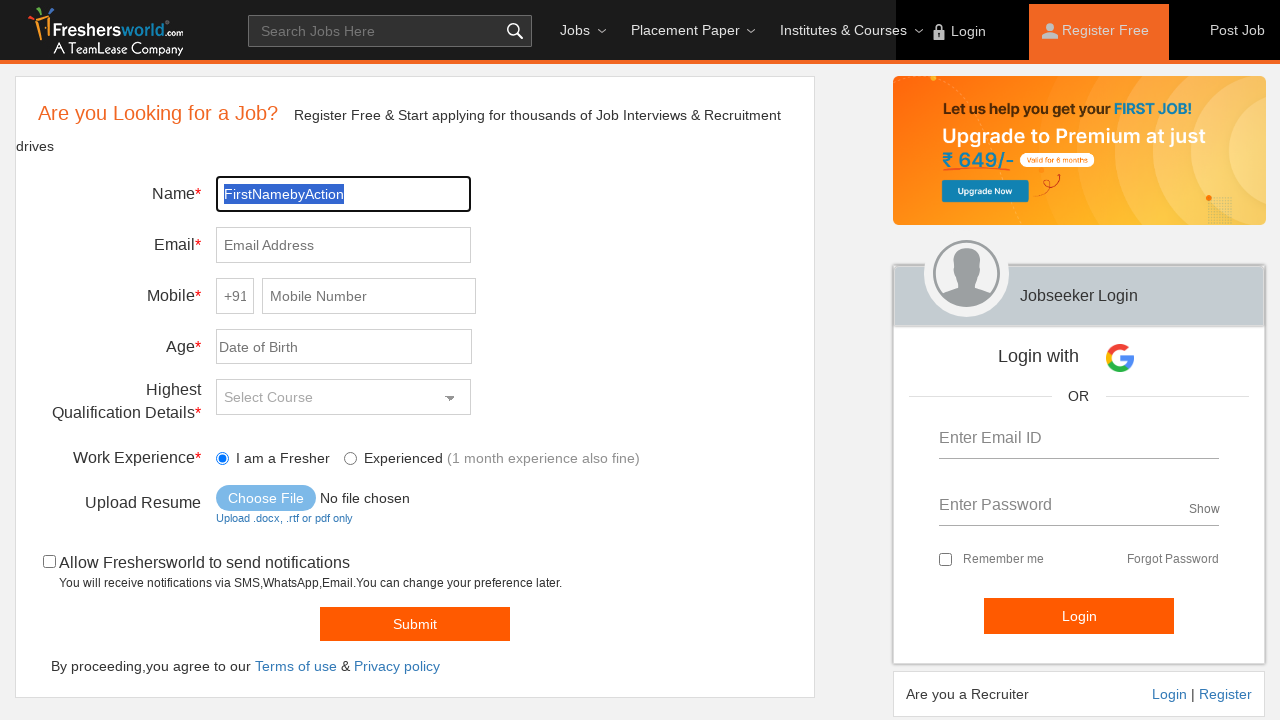

Copied selected text from first name field using Ctrl+C on #firstname
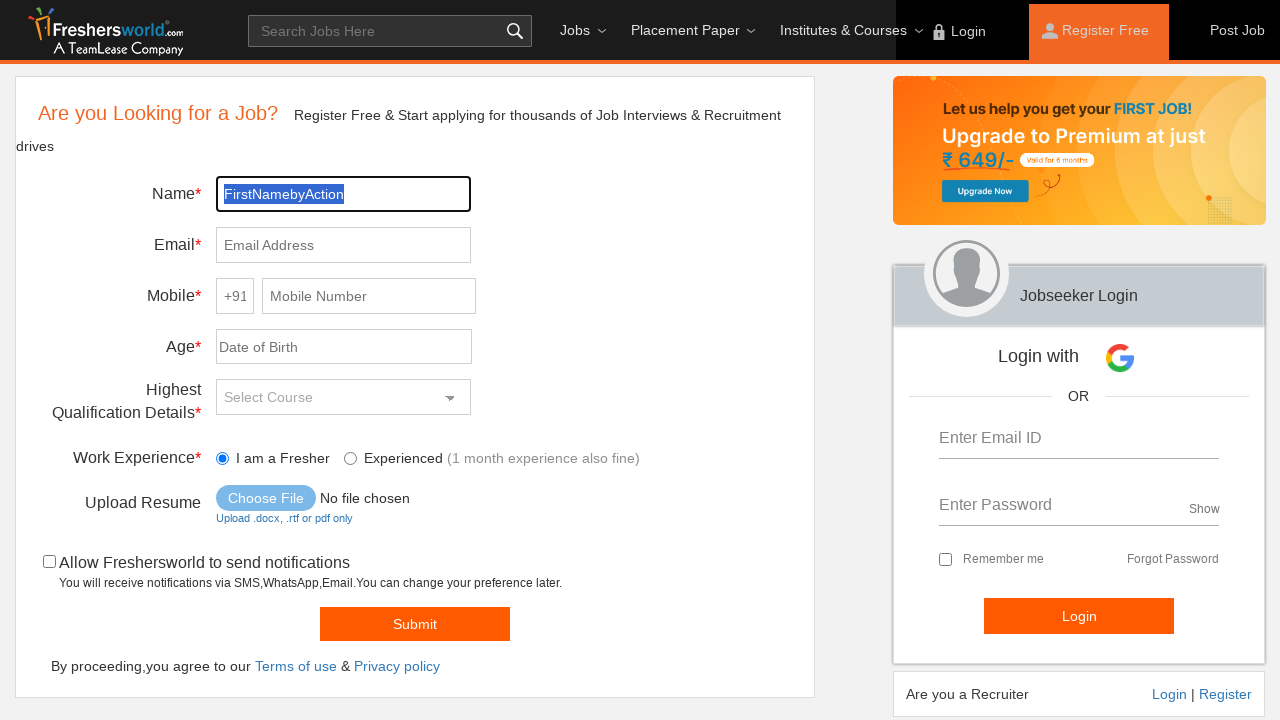

Navigated to the next field using Tab
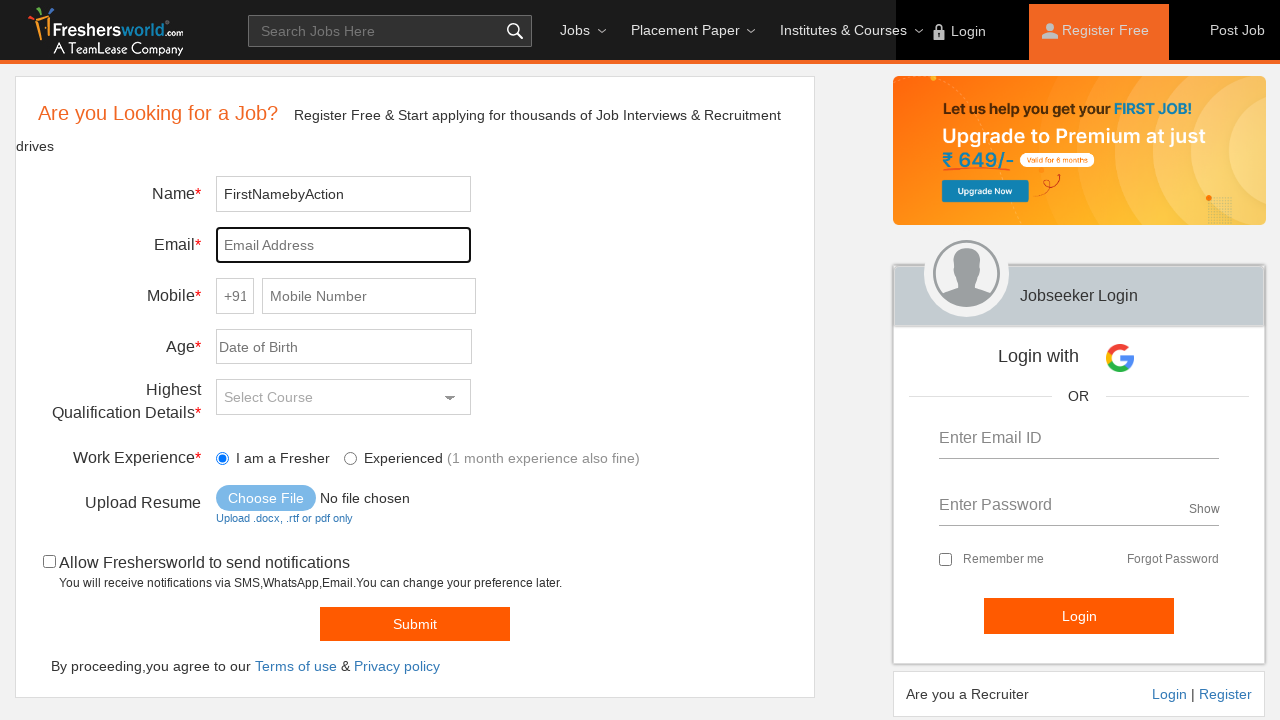

Pasted copied text into the next field using Ctrl+V
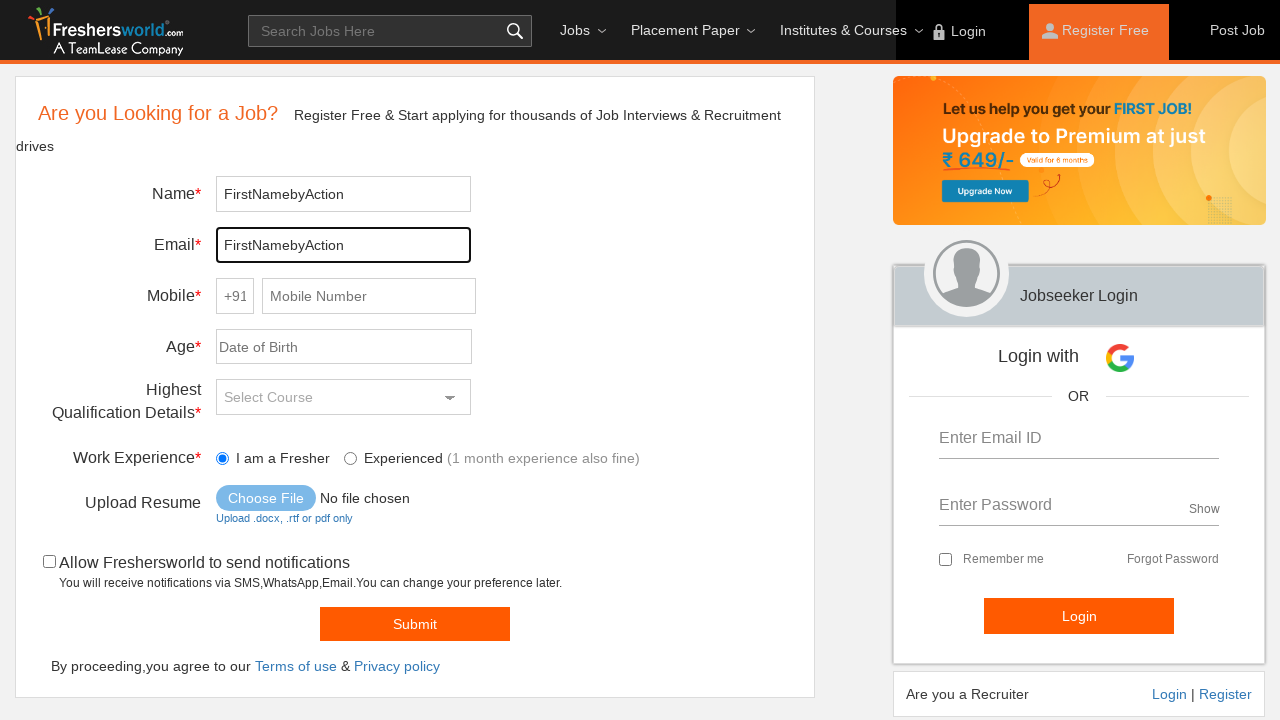

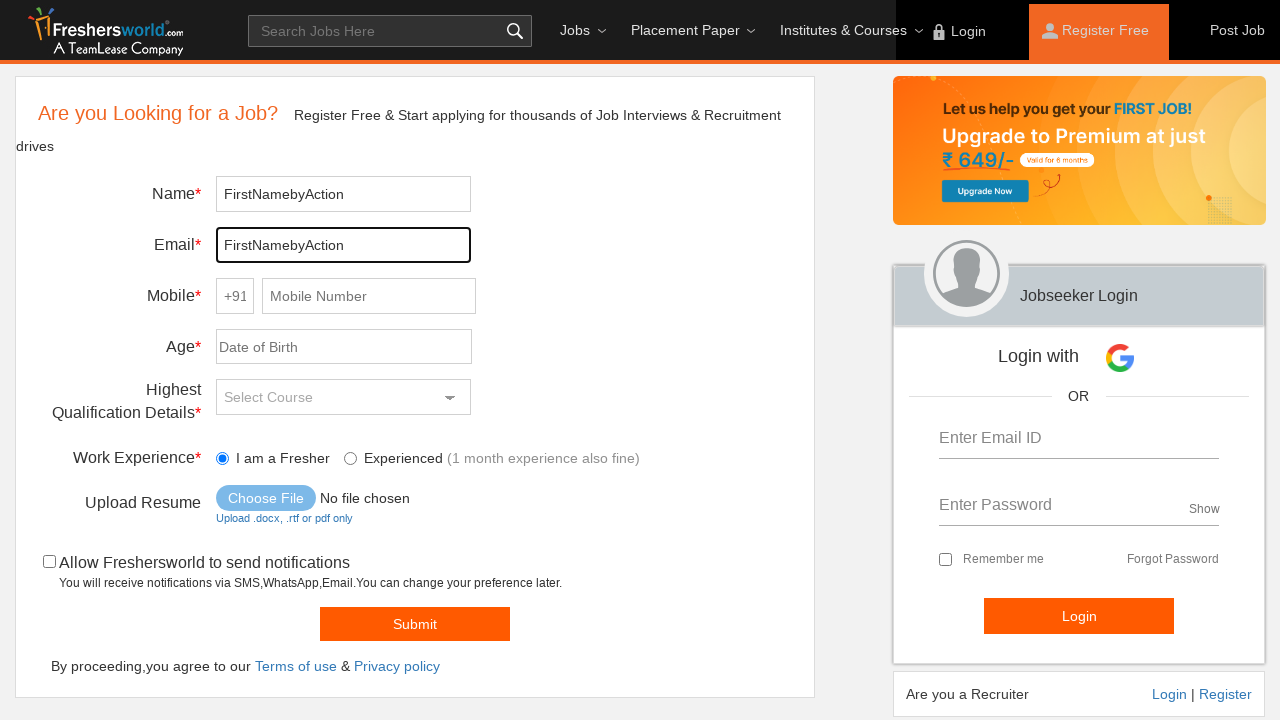